Tests page scrolling functionality by scrolling down, scrolling up, and then scrolling to the bottom of the page on the DemoQA homepage.

Starting URL: https://demoqa.com/

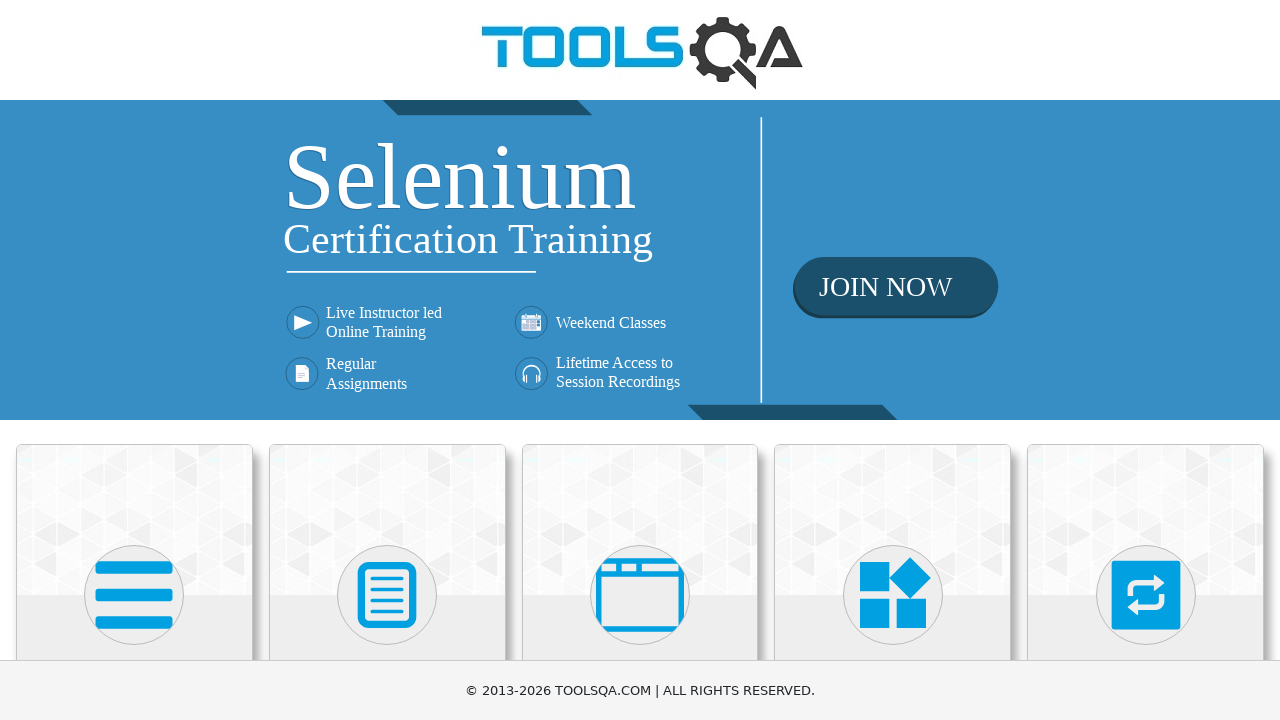

Scrolled down by 400 pixels
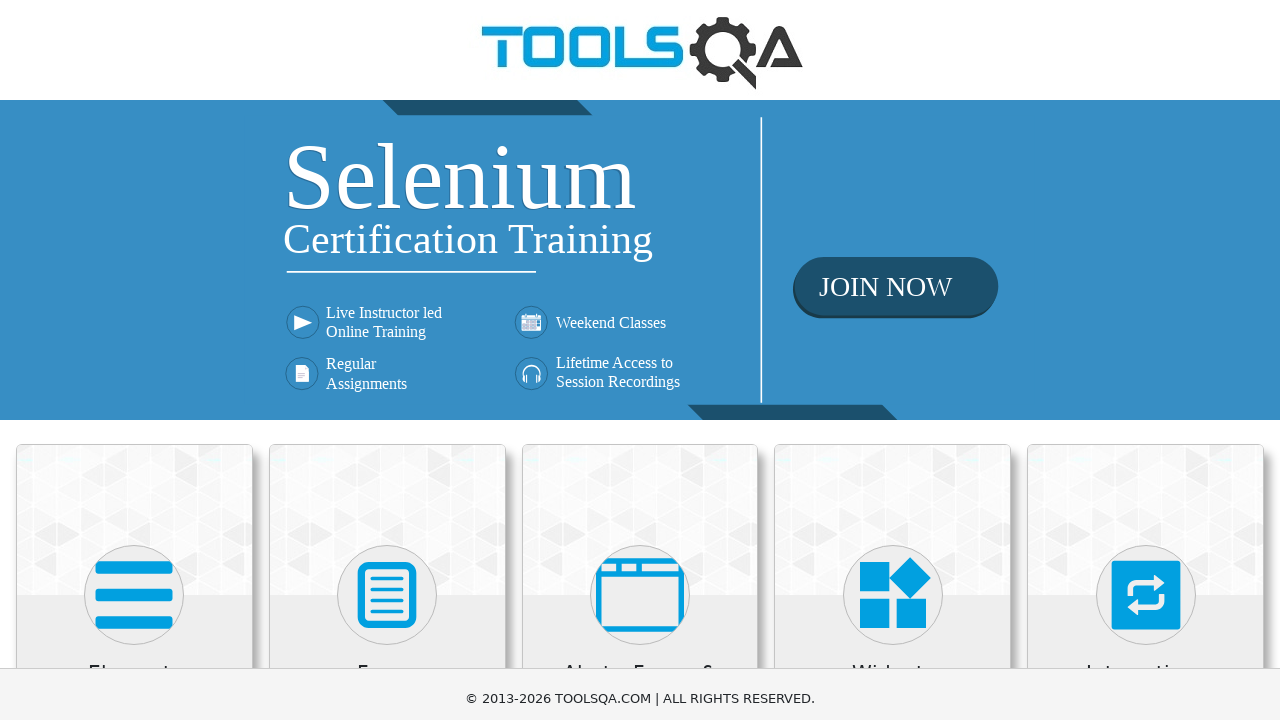

Waited for scroll animation to complete
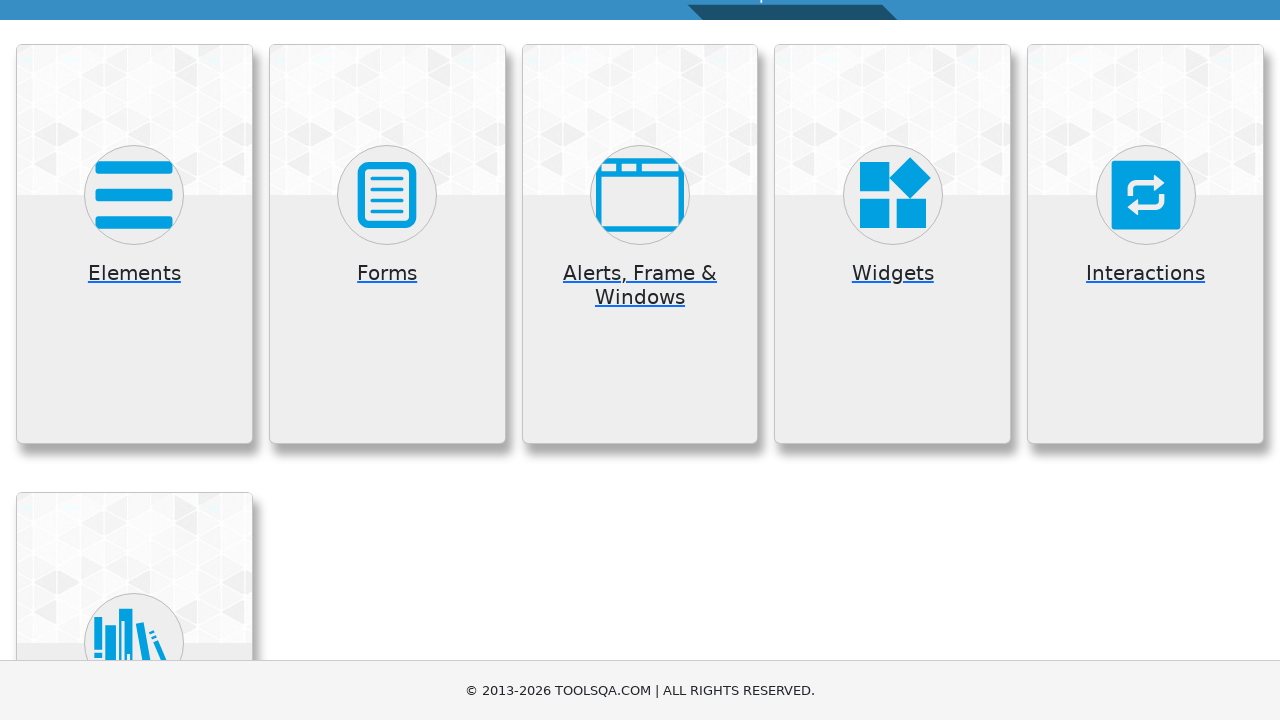

Scrolled up by 400 pixels
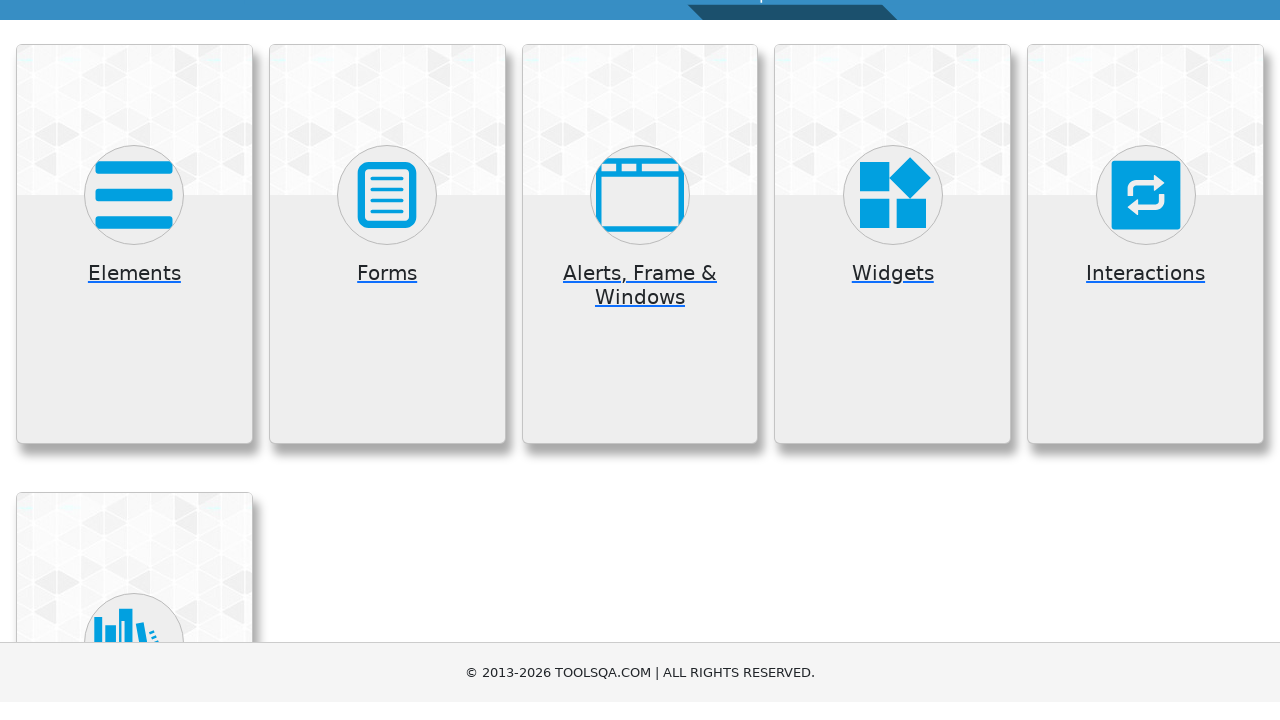

Waited for scroll animation to complete
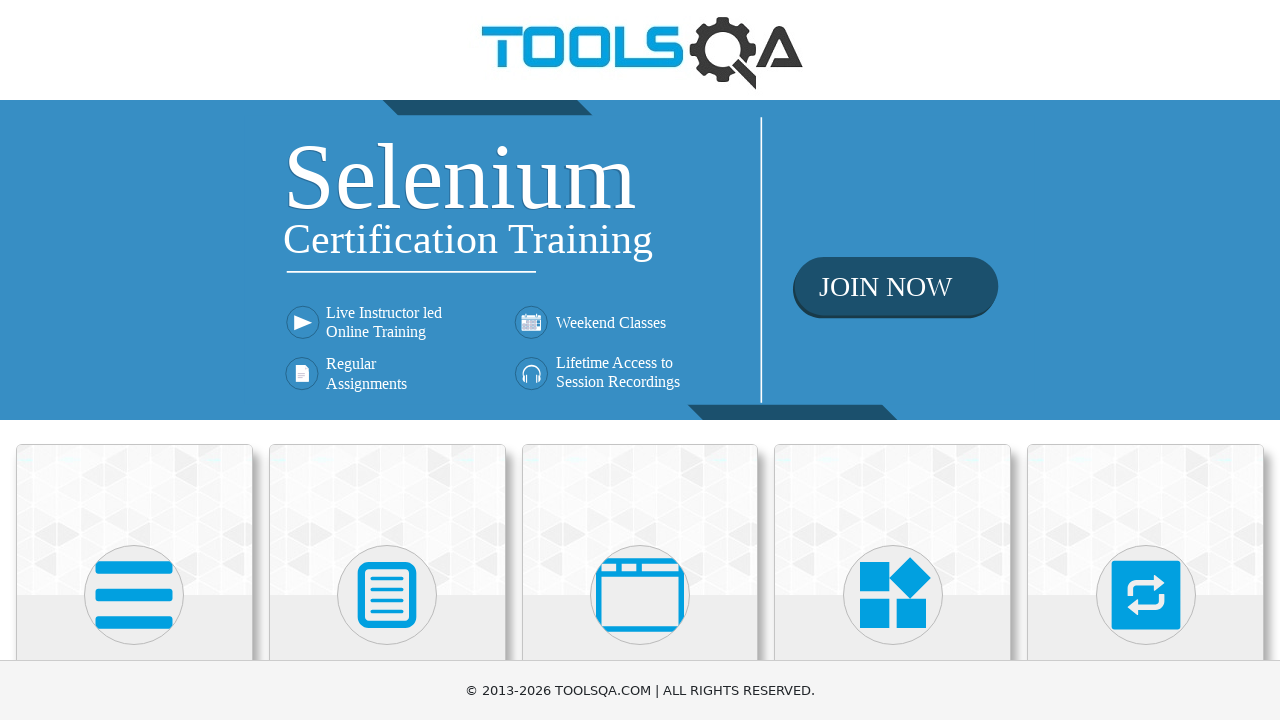

Scrolled to the bottom of the page
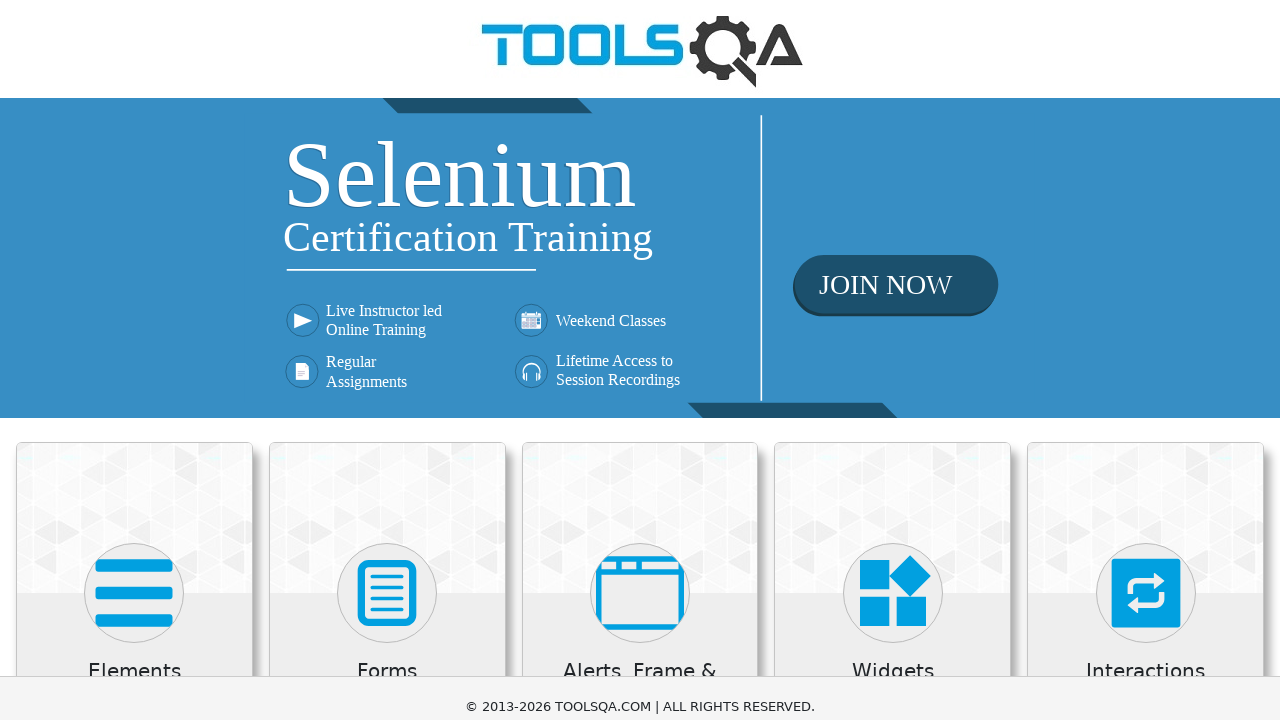

Waited for scroll animation to complete
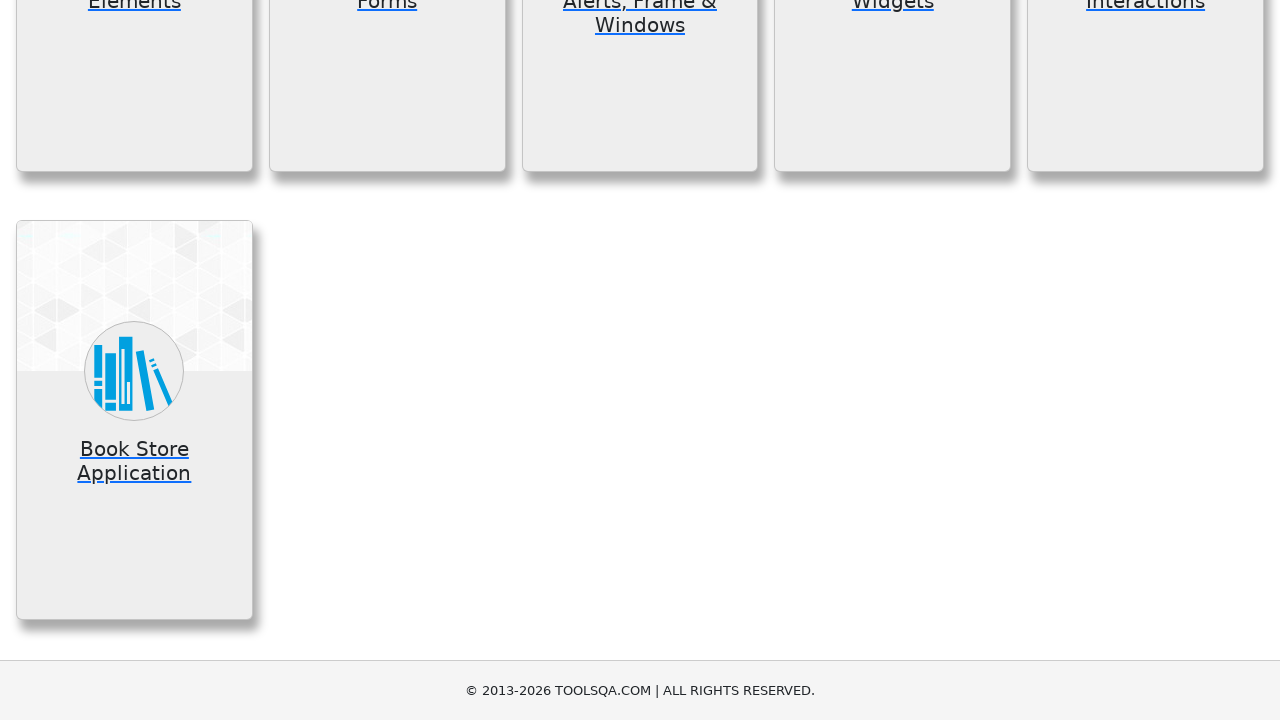

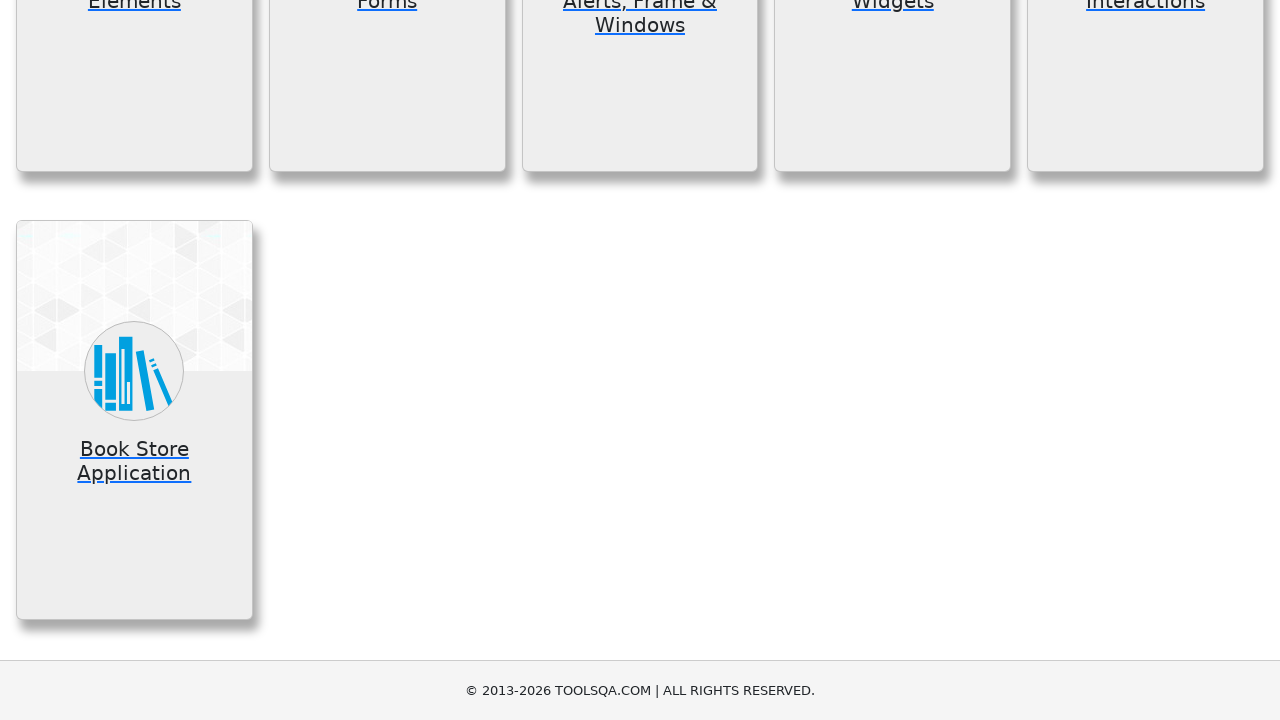